Tests nested iframe navigation by switching between parent and child frames and verifying their content

Starting URL: https://demoqa.com/nestedframes

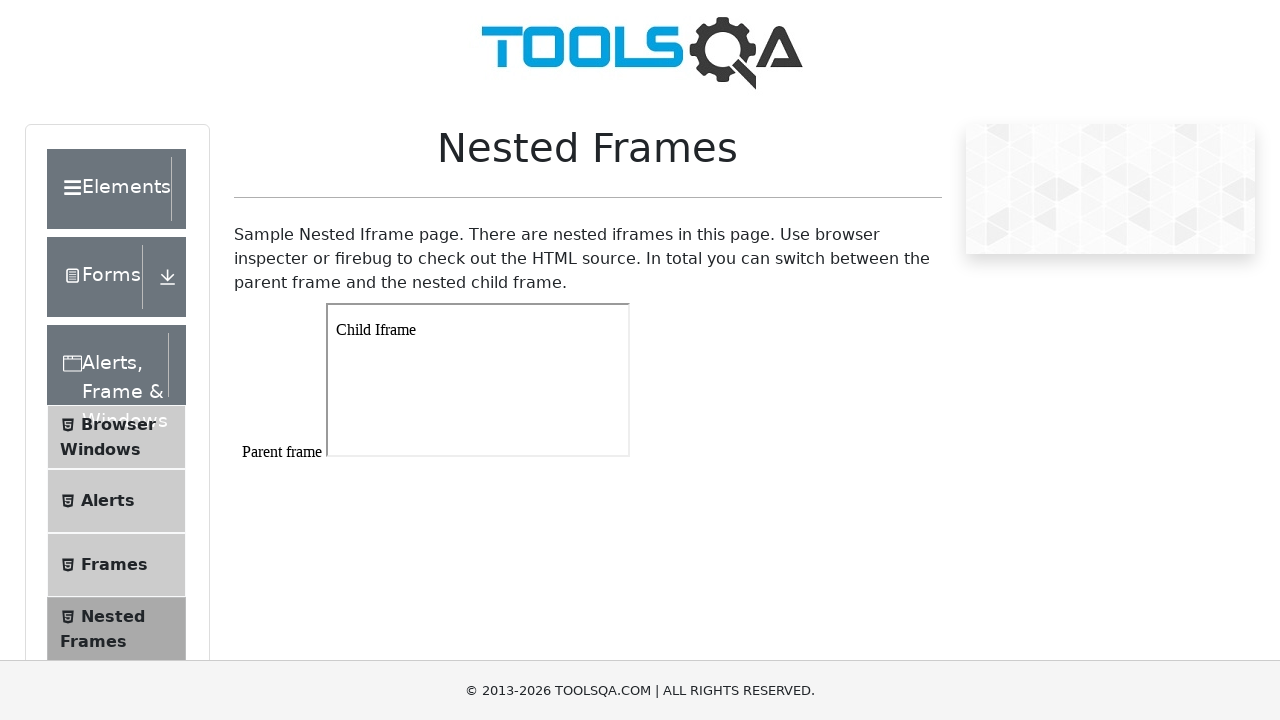

Scrolled down 600px to view nested frames
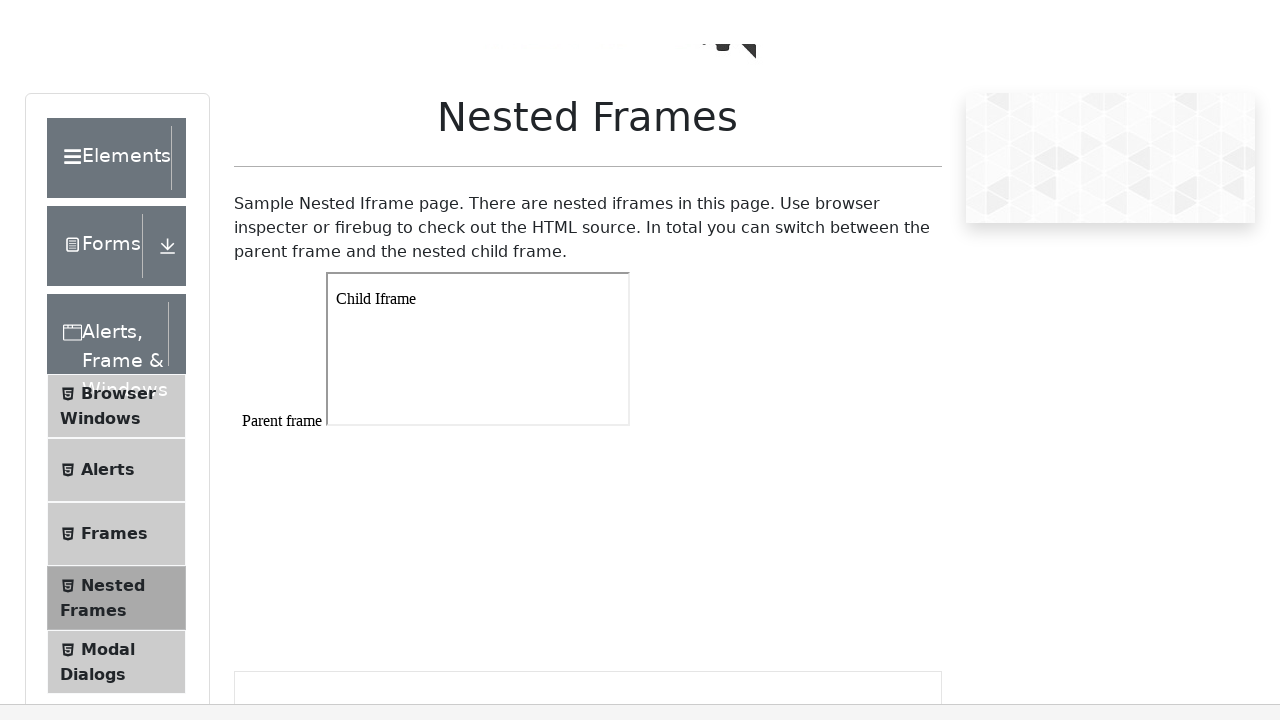

Located parent frame (frame1)
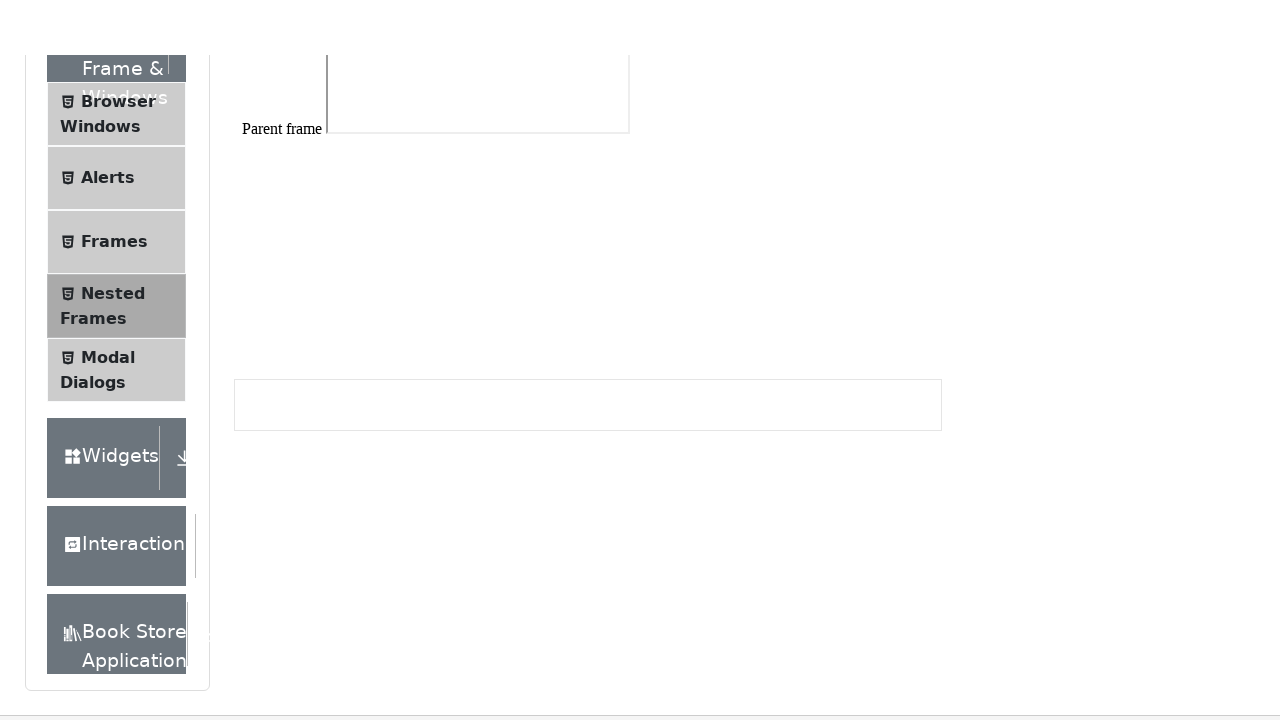

Located child frame nested within parent frame
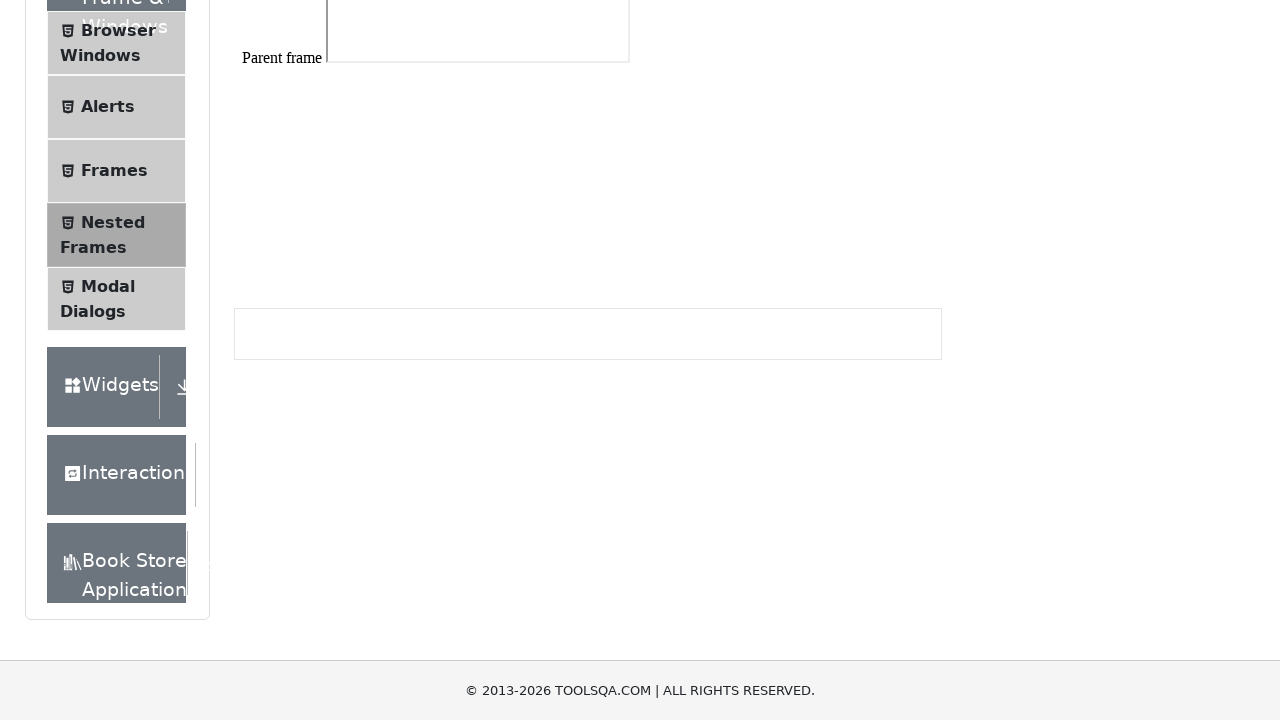

Retrieved text content from child iframe
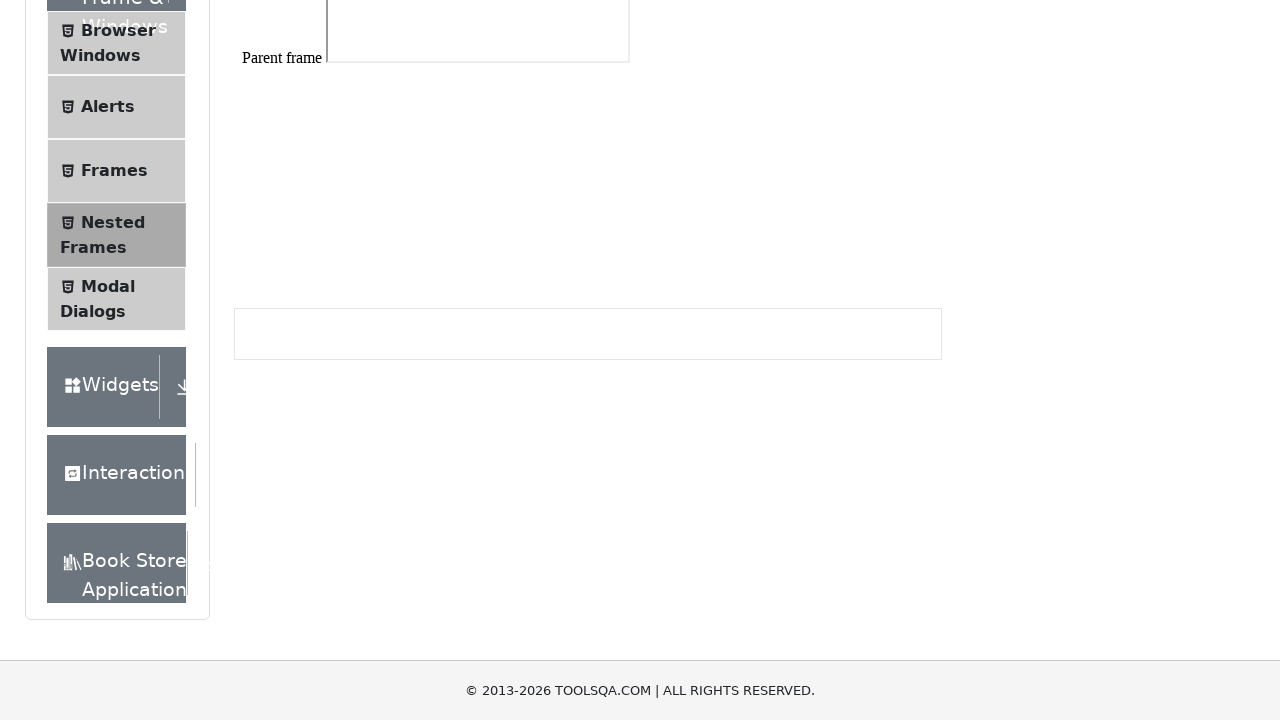

Retrieved text content from parent frame
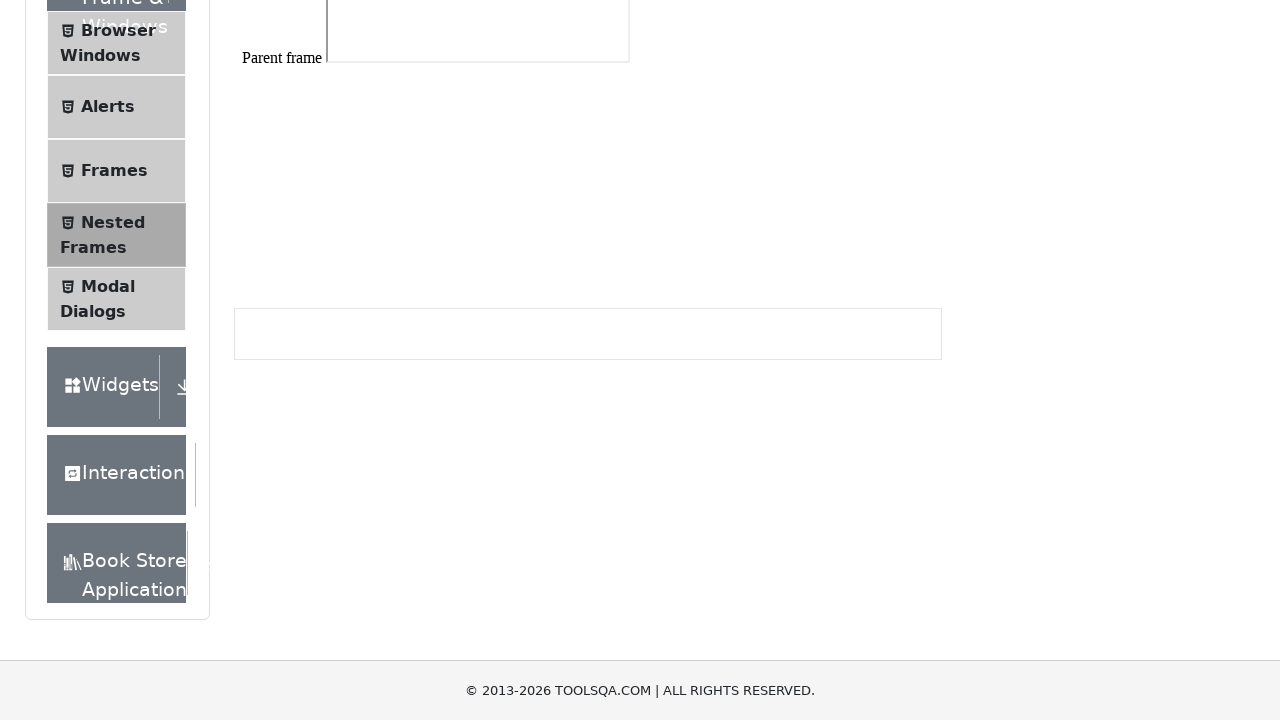

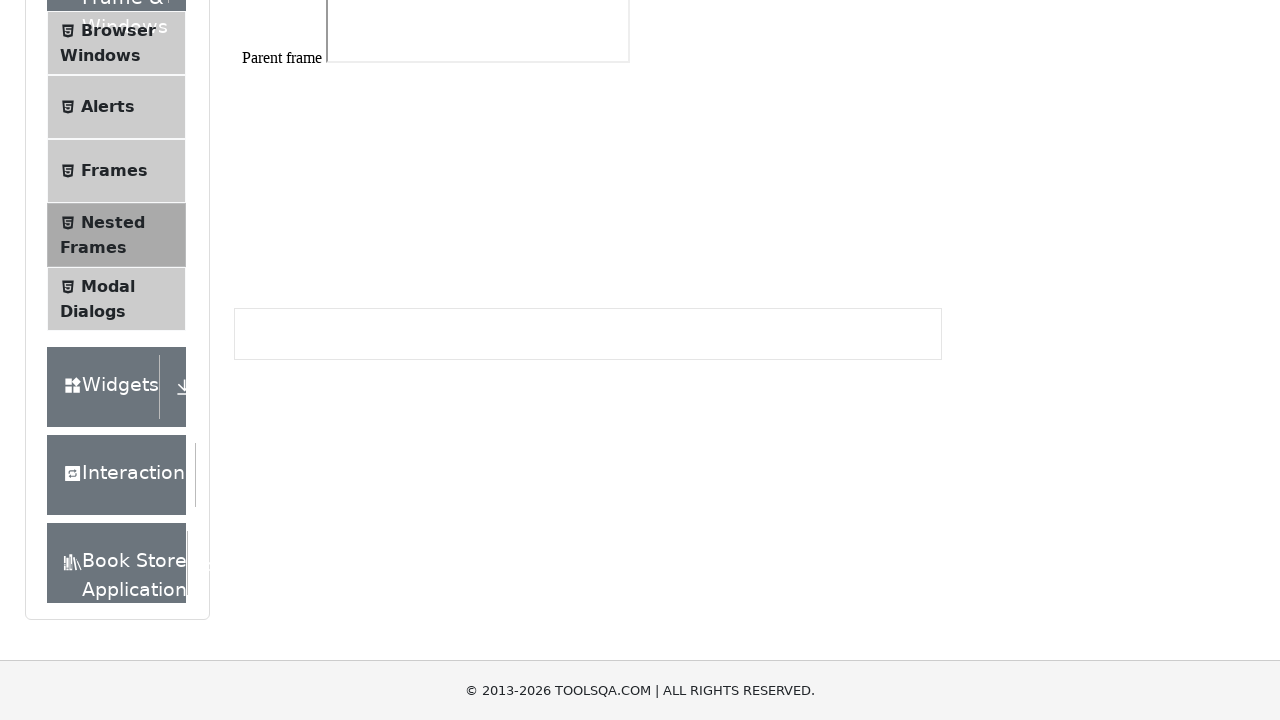